Tests the Song Lyrics page by clicking on the Song Lyrics menu link and verifying the lyrics content is displayed

Starting URL: http://www.99-bottles-of-beer.net

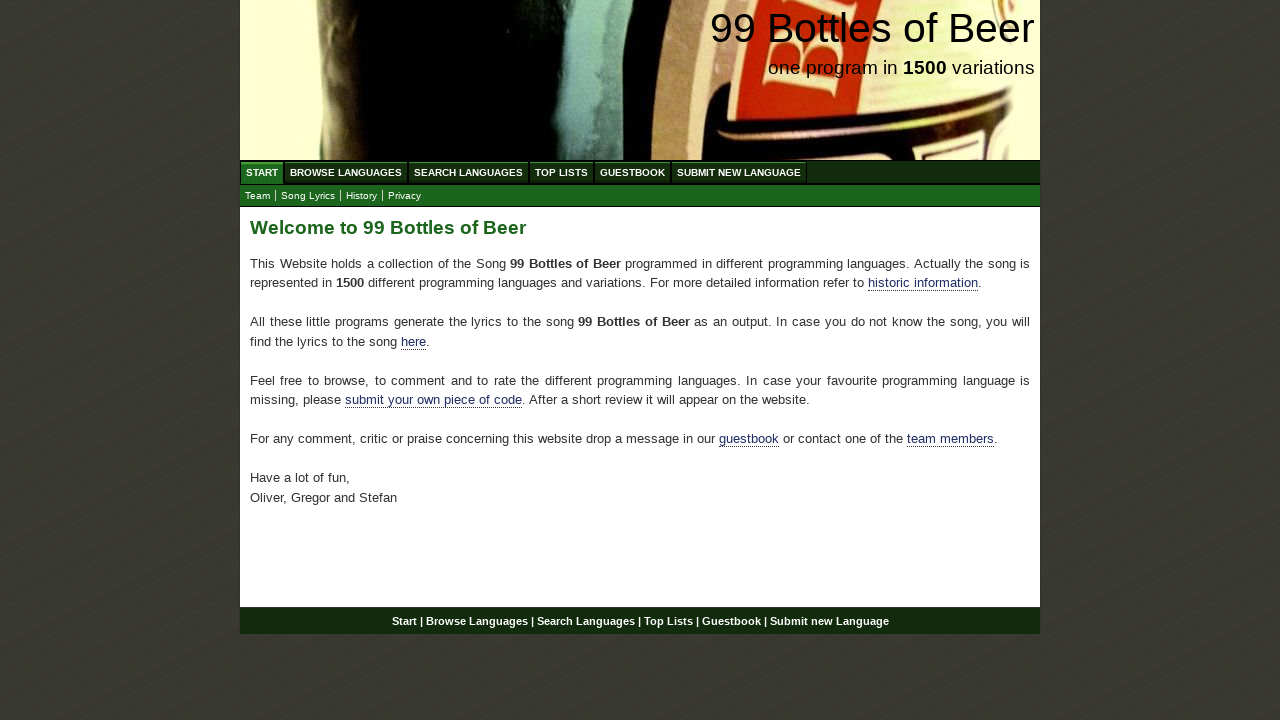

Clicked on Song Lyrics menu link at (308, 196) on a:text('Song Lyrics')
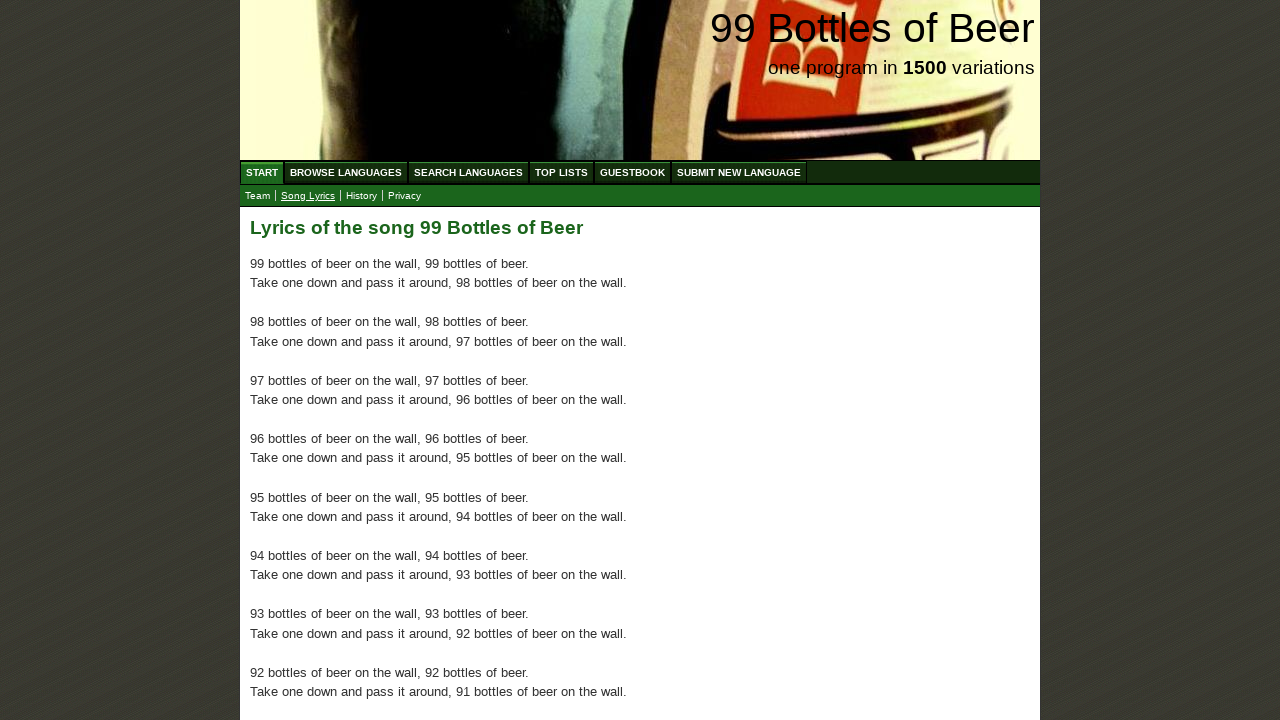

Song Lyrics page content loaded with lyrics paragraphs
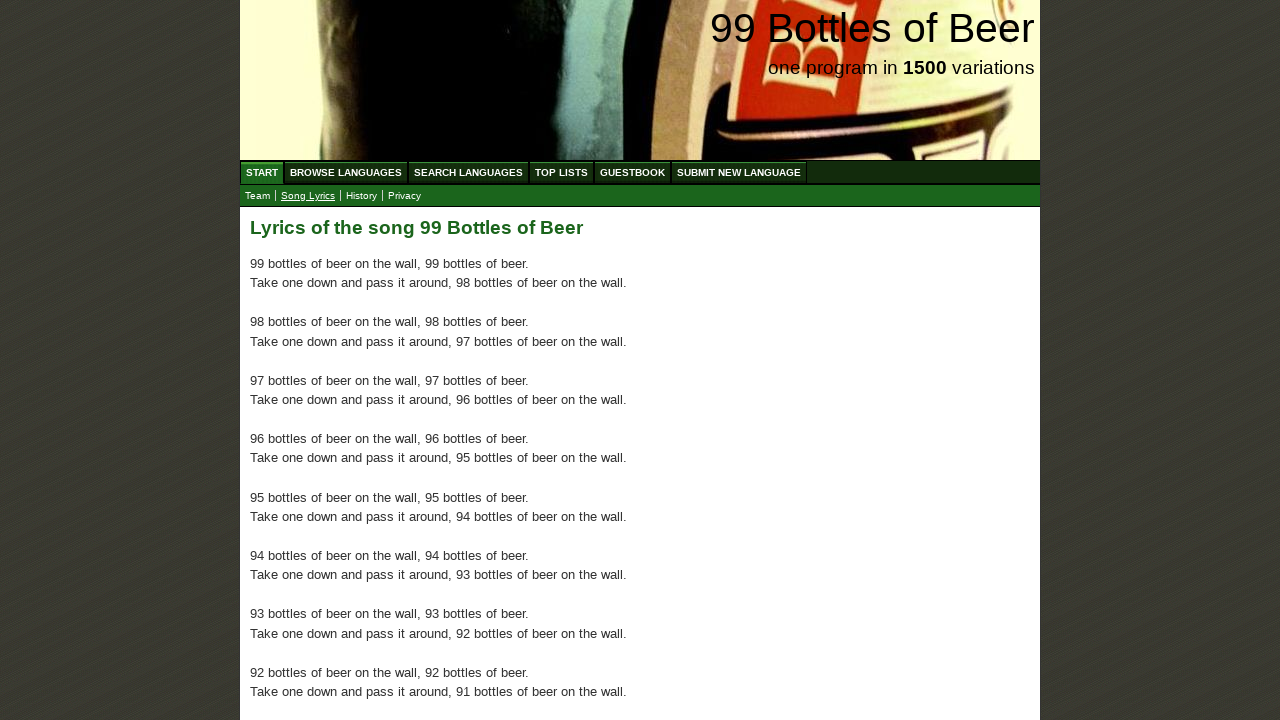

Located lyrics paragraphs on the page
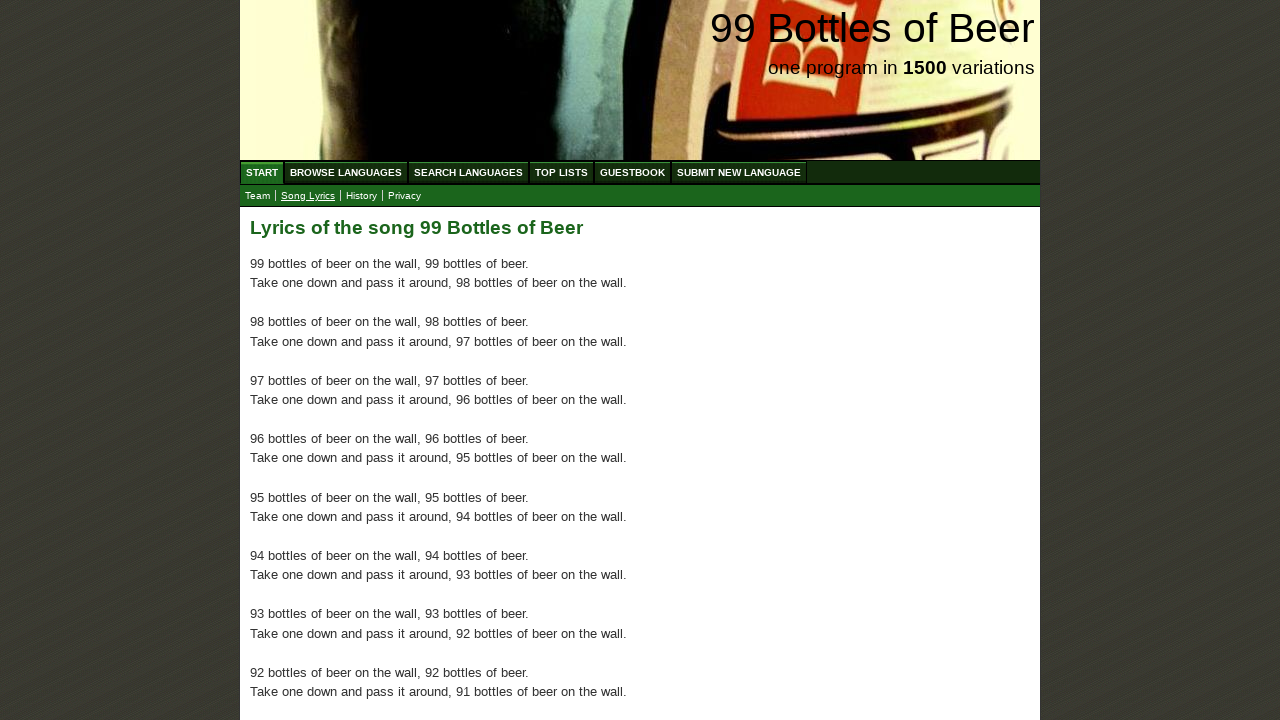

First lyrics paragraph is visible and ready
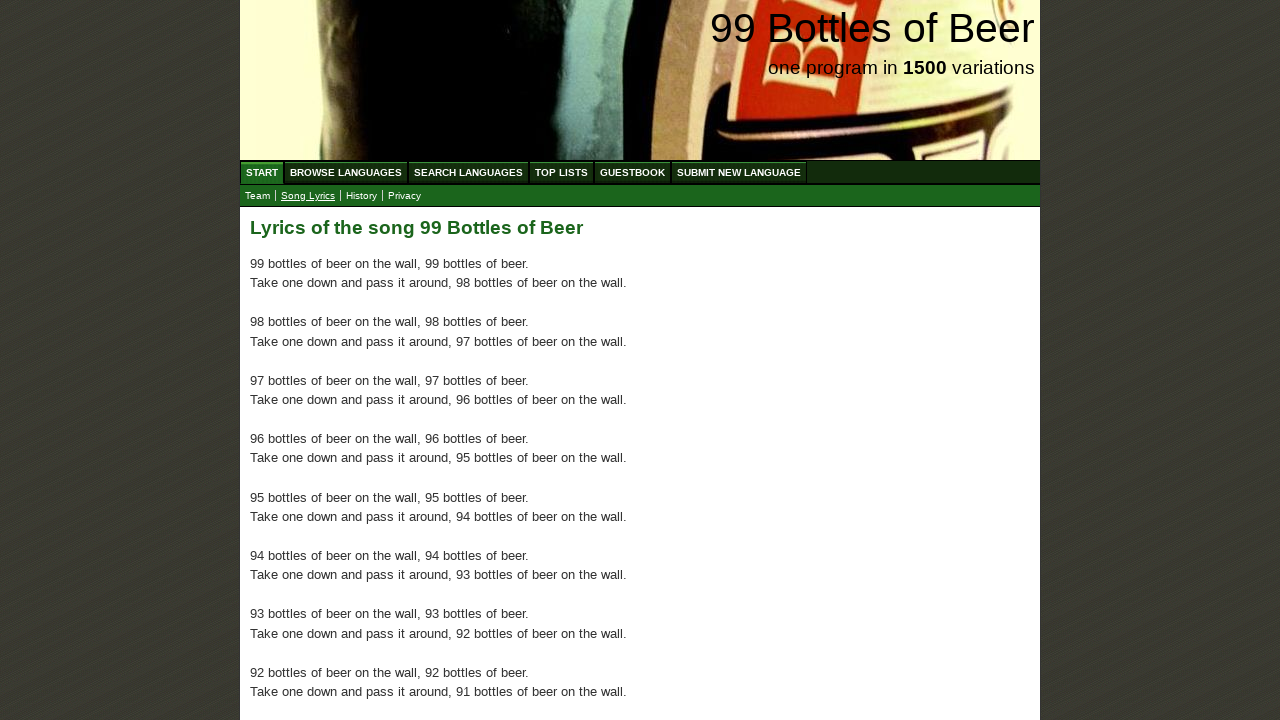

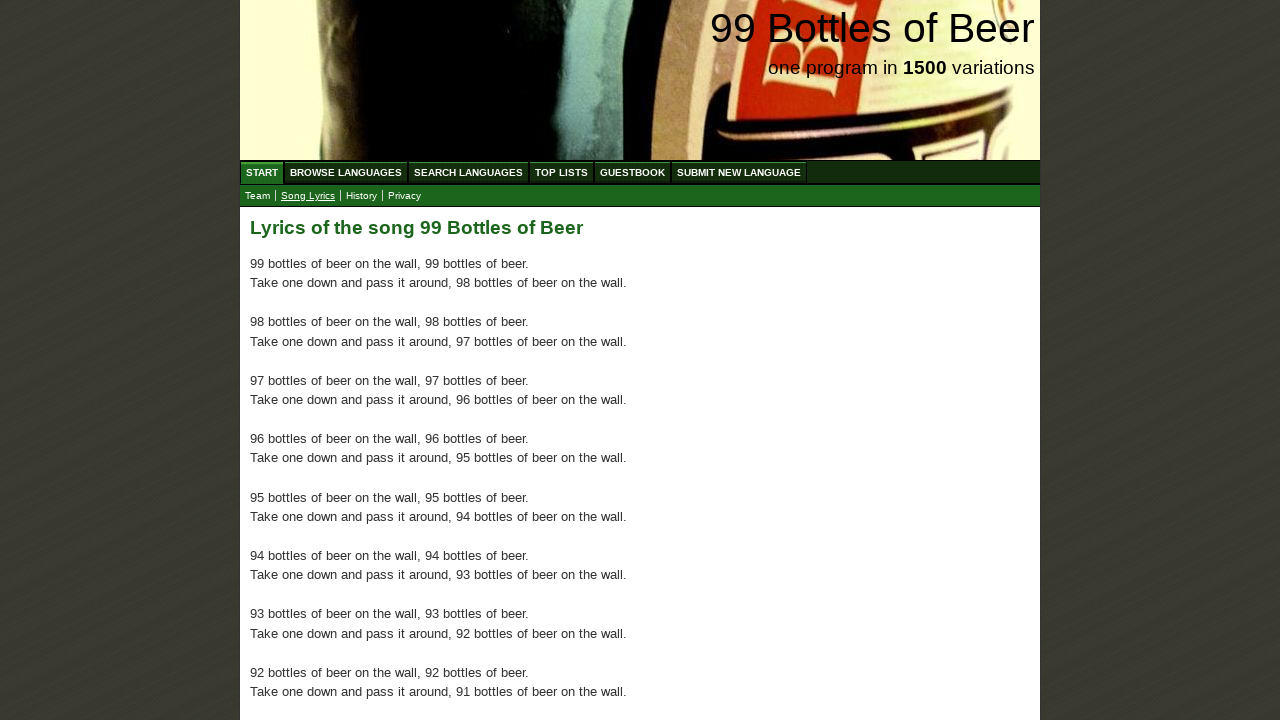